Tests searching for products on an e-commerce practice site, adding an item to cart, proceeding to checkout, selecting country, agreeing to terms, and completing the order

Starting URL: https://rahulshettyacademy.com/seleniumPractise/#/

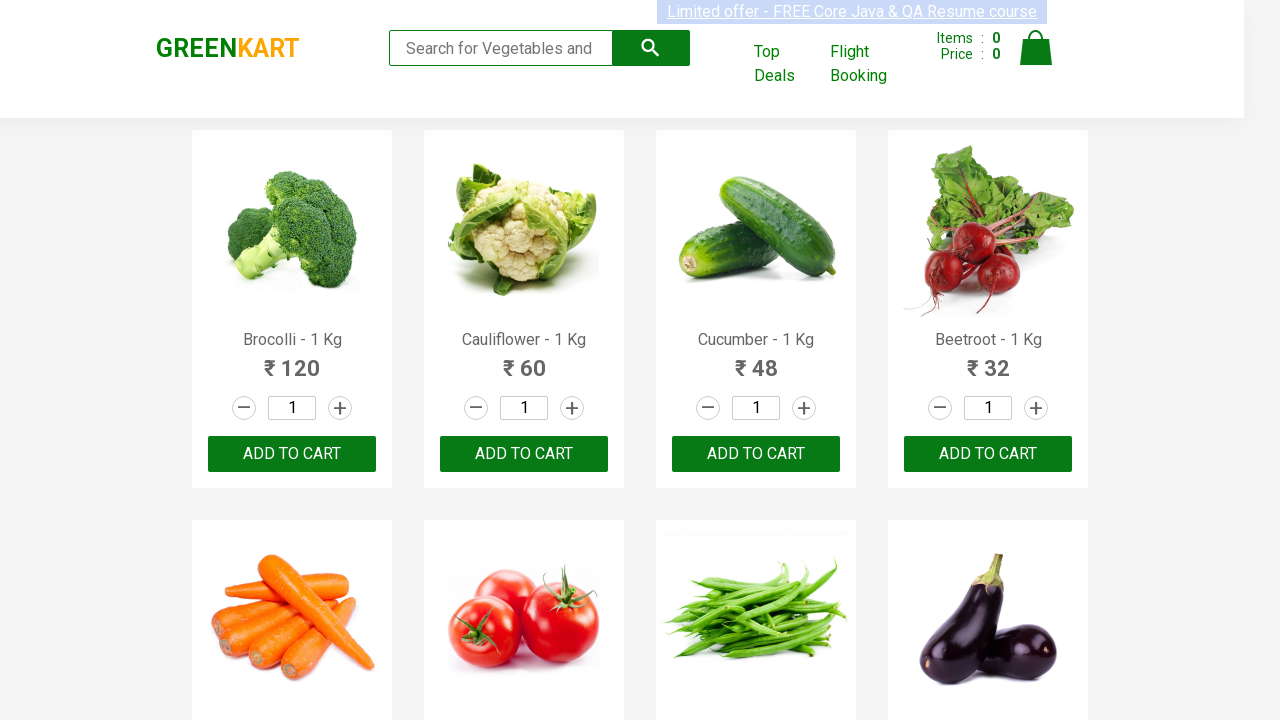

Typed 'ca' into the search bar on .search-keyword
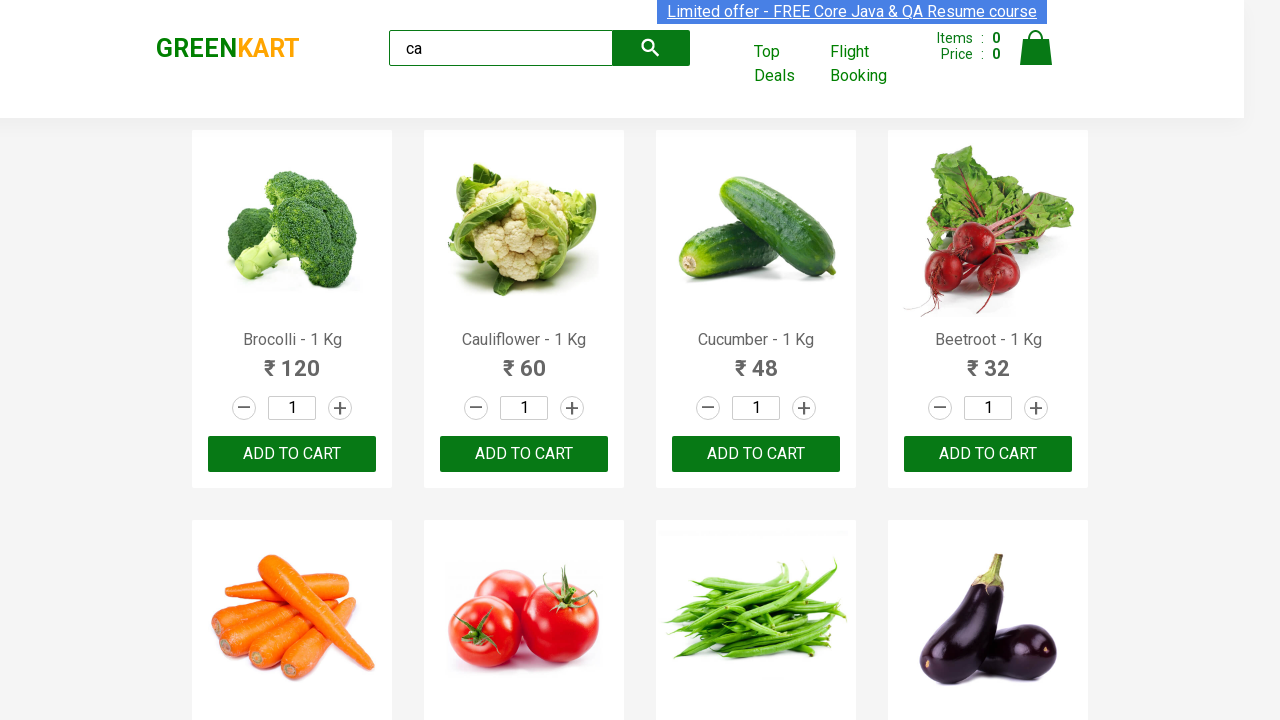

Filtered products appeared in search results
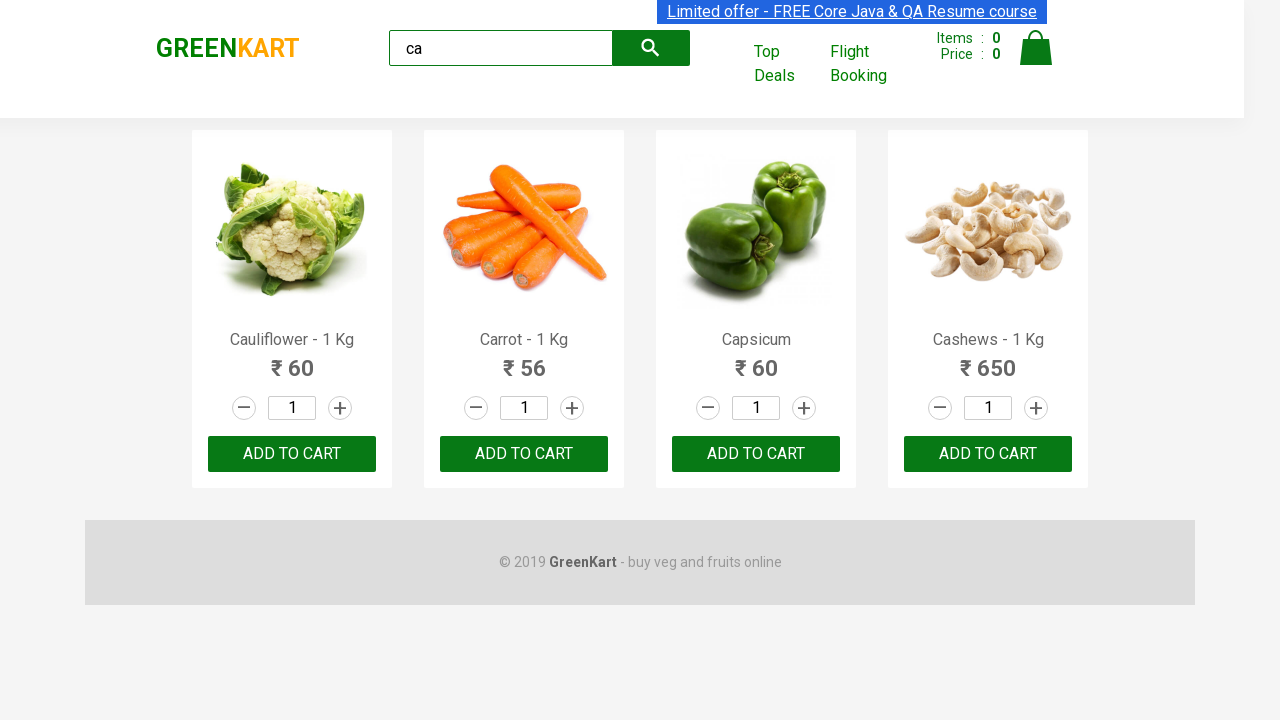

Clicked ADD TO CART button for Cashews product at (988, 454) on .product >> internal:has-text="Cashews"i >> button
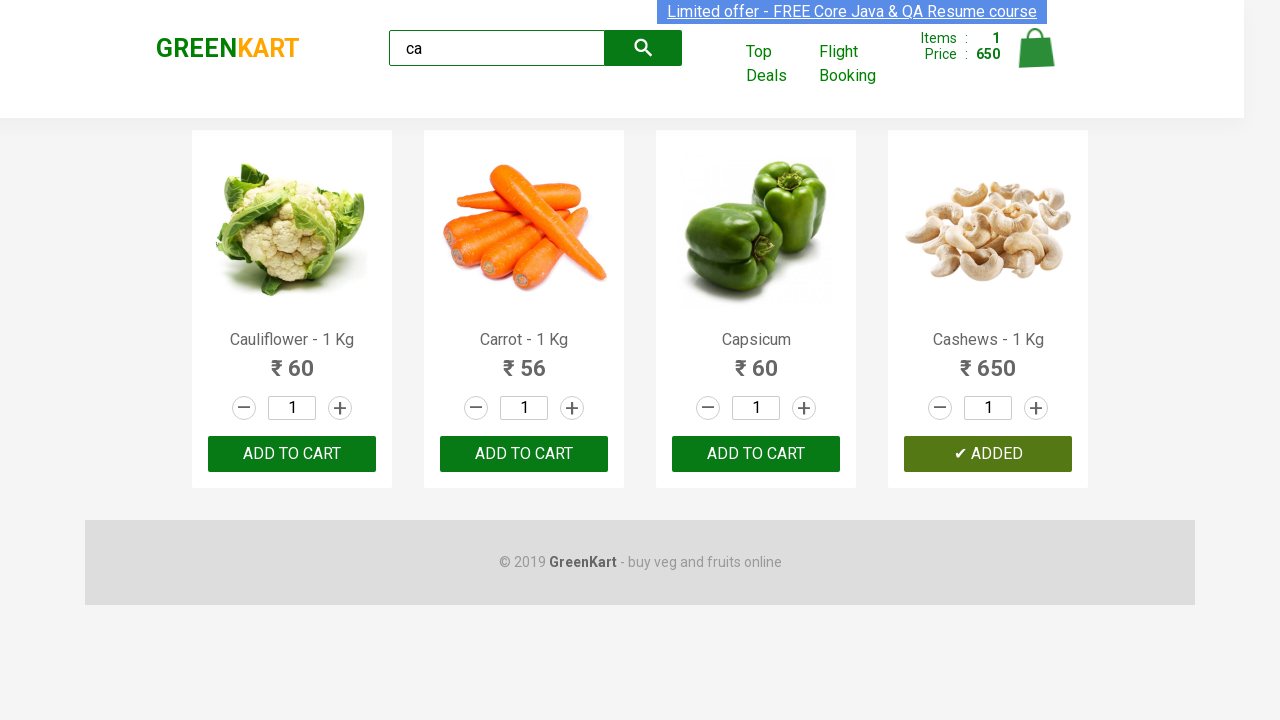

Verified that Cashews item was added to cart
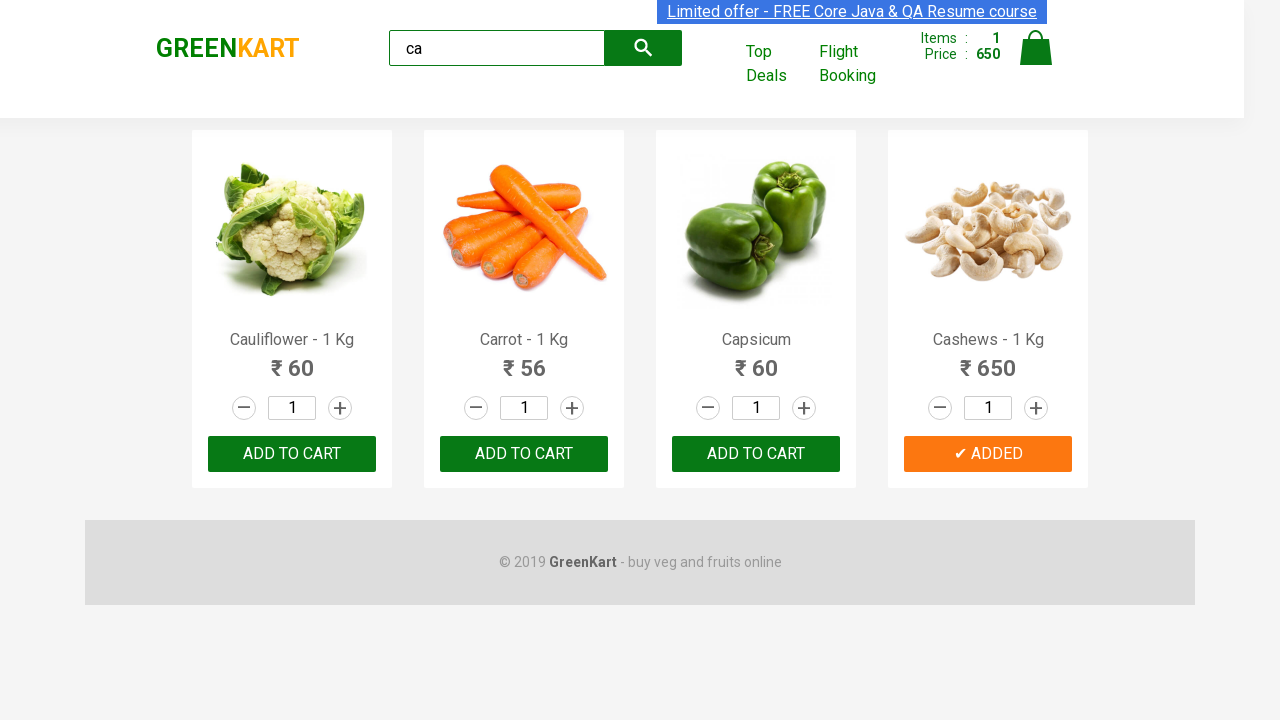

Clicked cart icon to open shopping cart at (1036, 59) on .cart-icon
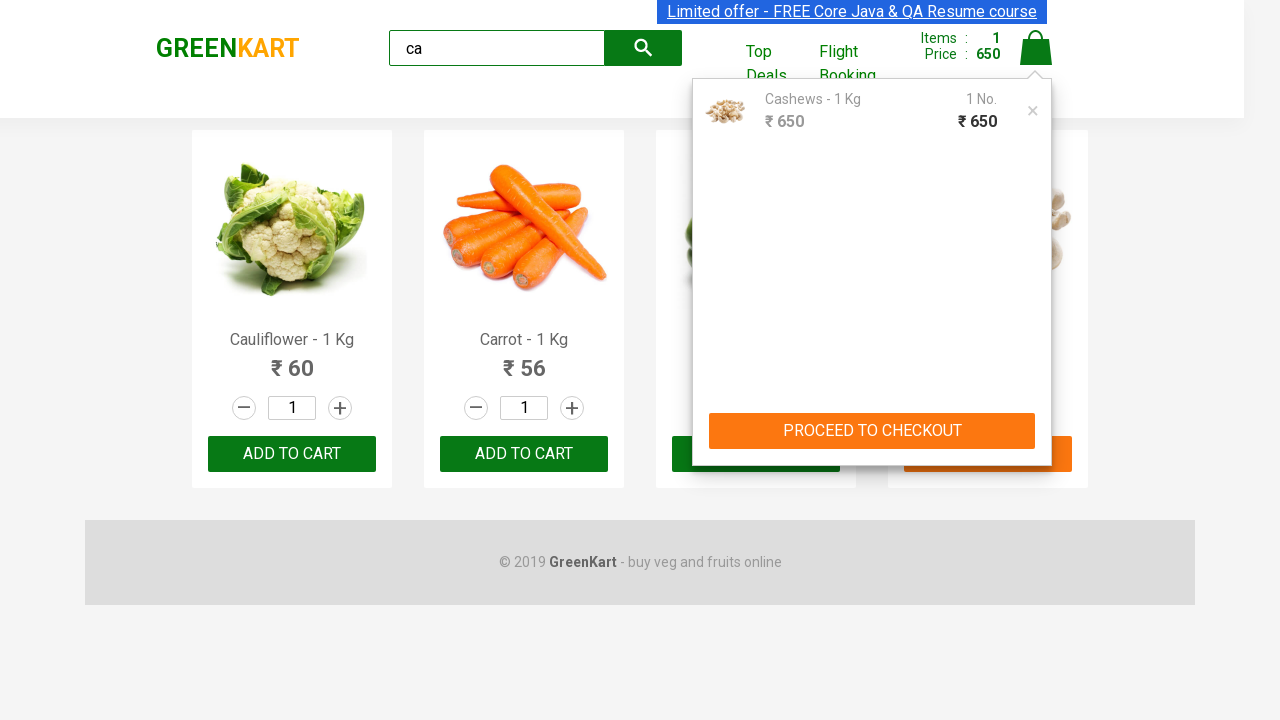

Clicked PROCEED TO CHECKOUT button at (872, 431) on button:has-text('PROCEED TO CHECKOUT')
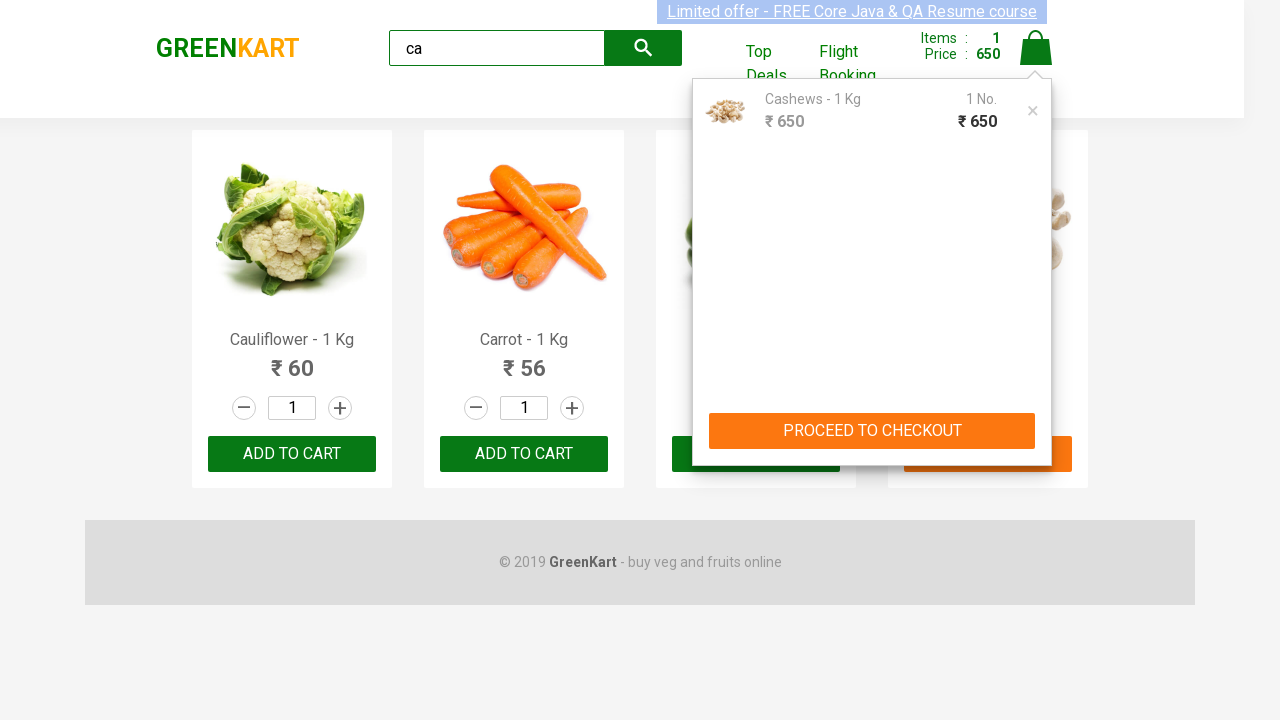

Clicked Place Order button at (1036, 420) on button:has-text('Place Order')
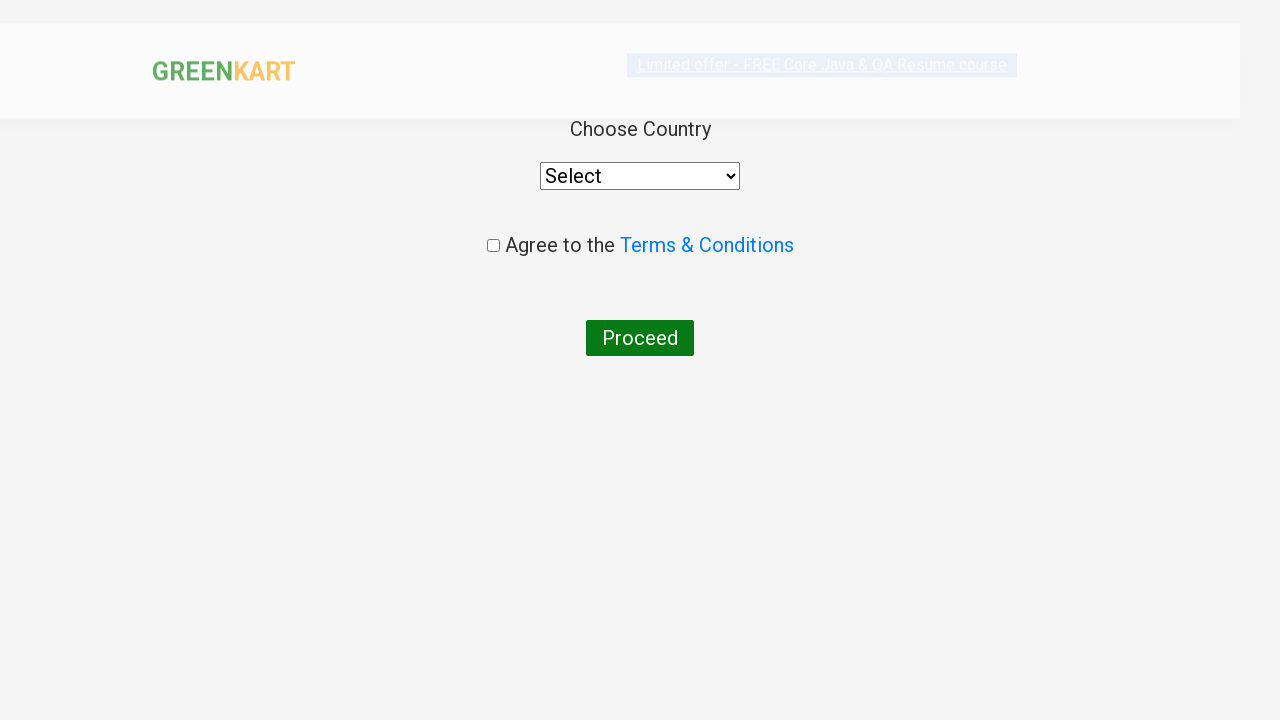

Selected 'United States' from country dropdown on select
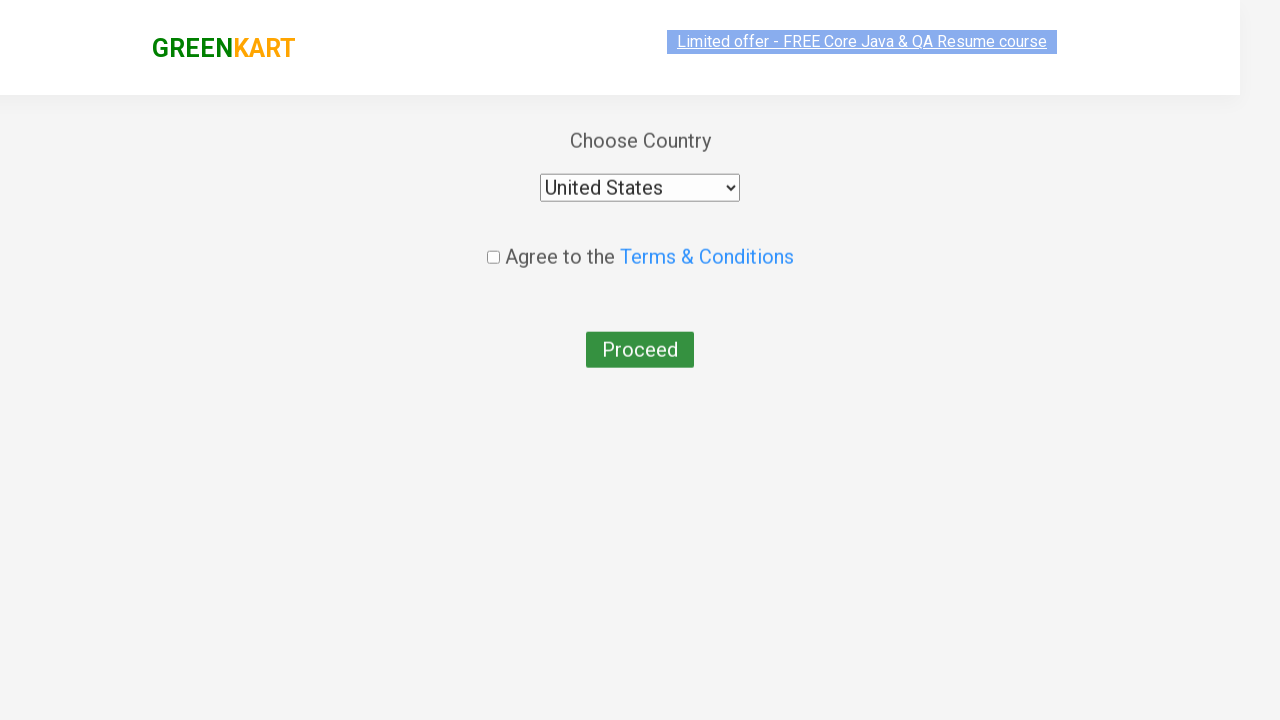

Checked Terms & Conditions checkbox at (493, 246) on input[type='checkbox']
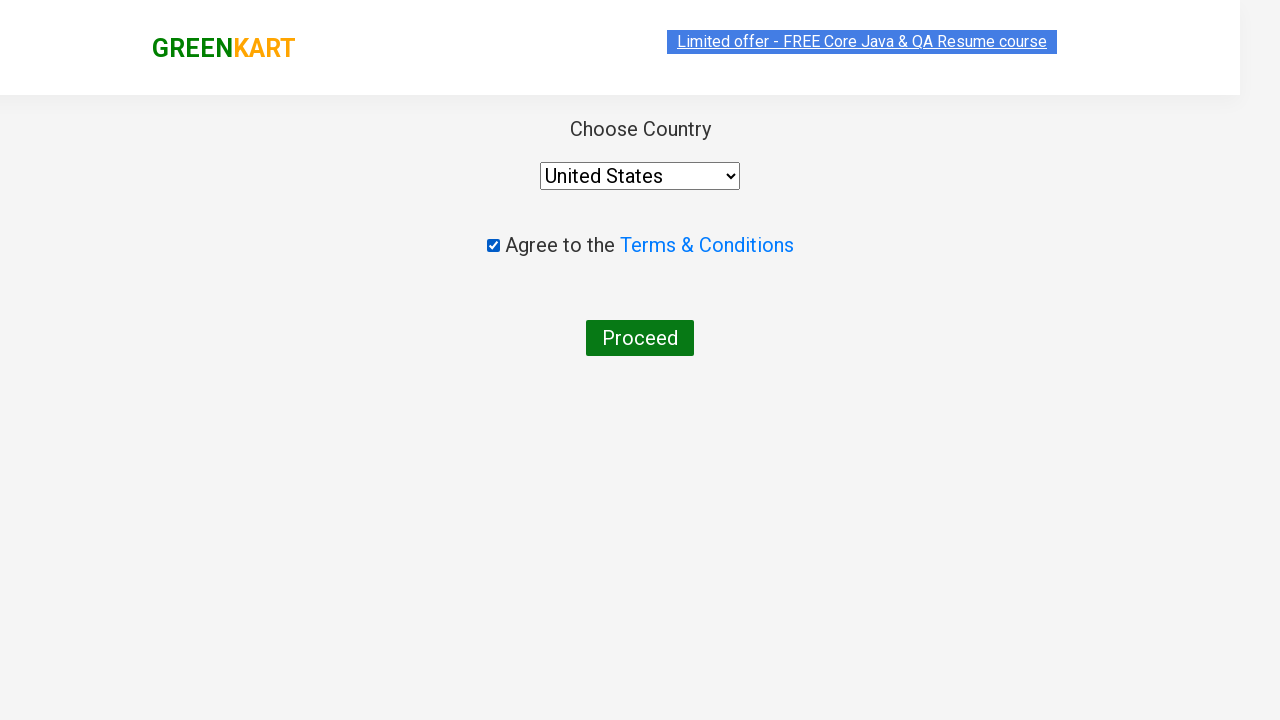

Clicked Proceed button to complete the order at (640, 338) on button:has-text('Proceed')
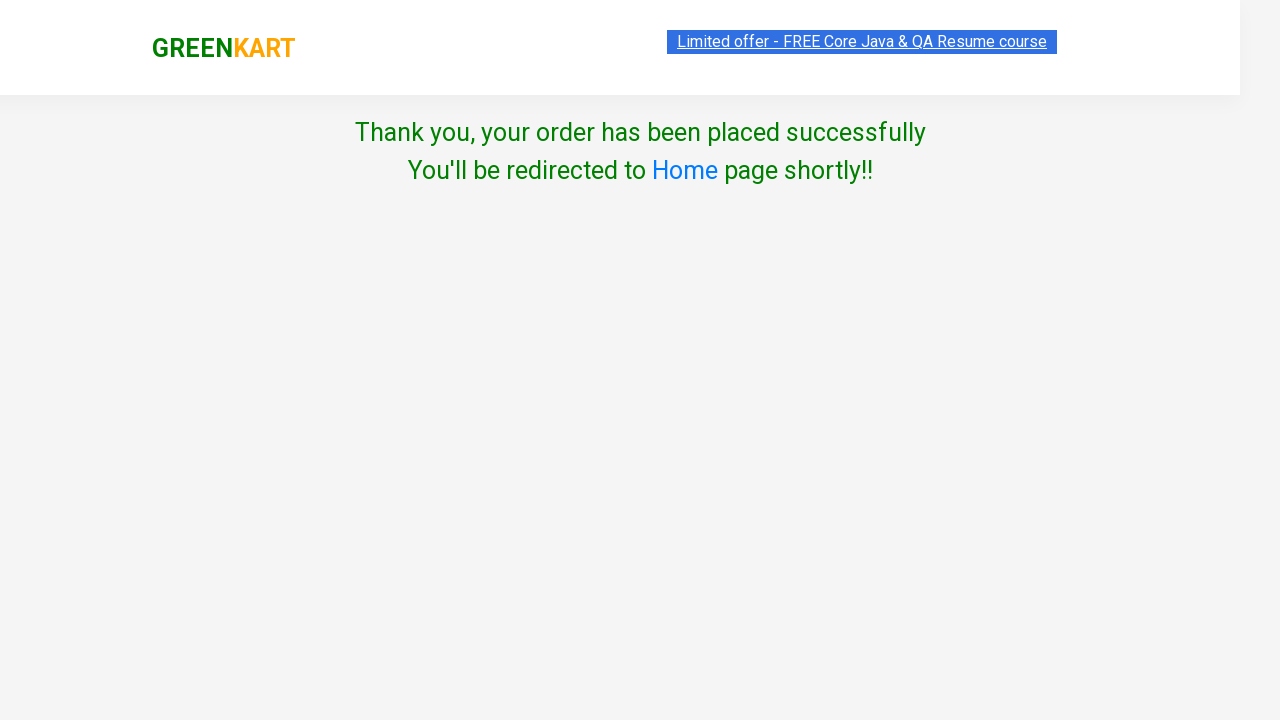

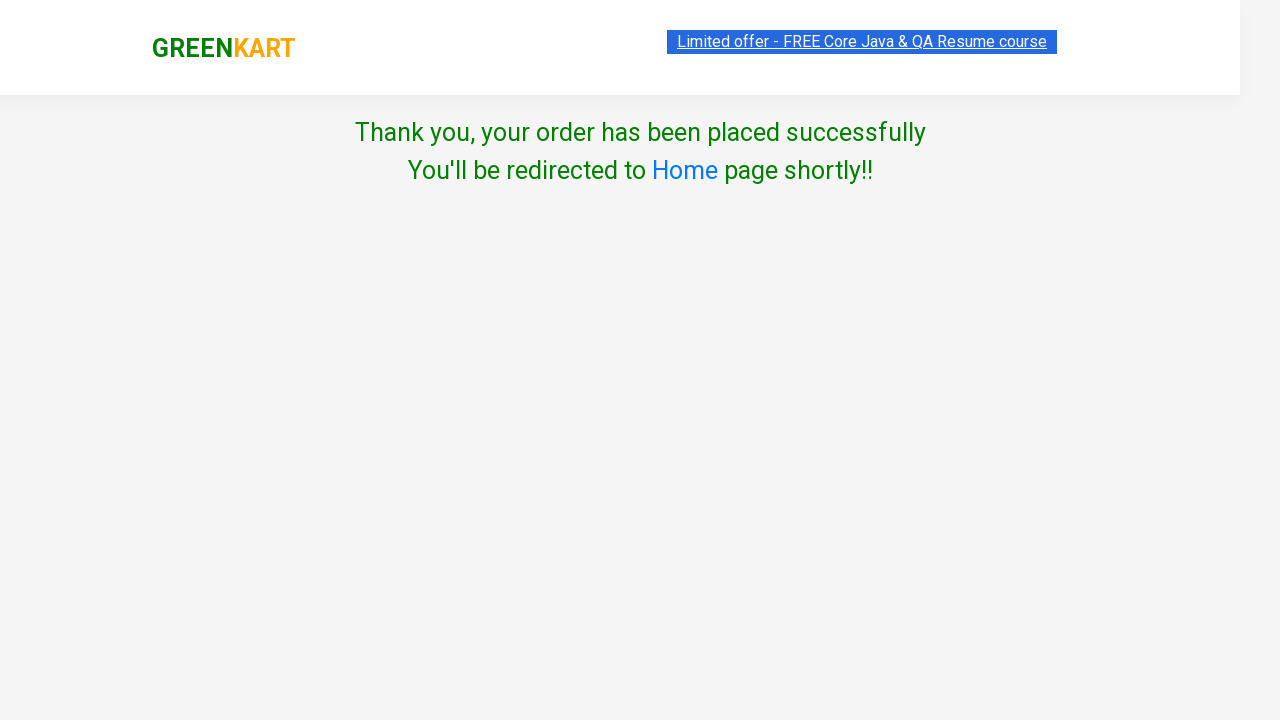